Tests user registration functionality by filling out a registration form with personal details and submitting it

Starting URL: https://parabank.parasoft.com/parabank/index.htm

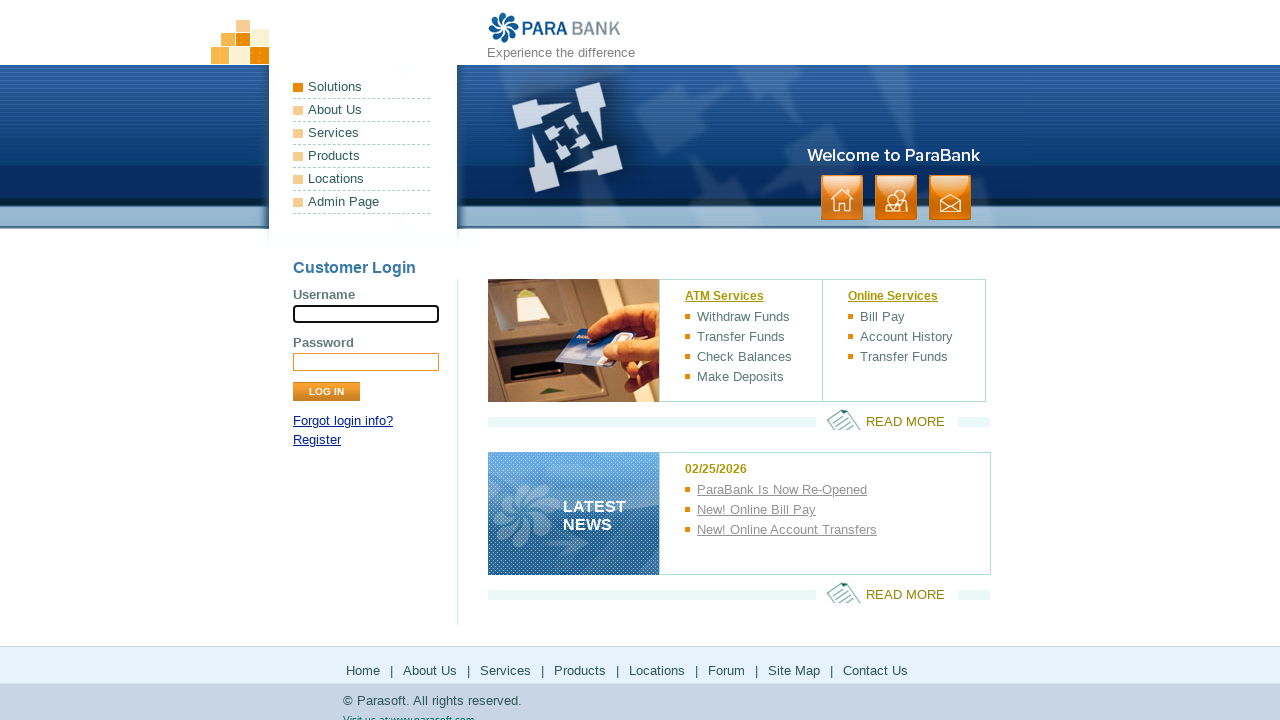

Clicked Register link at (317, 440) on a[href*='register.htm']
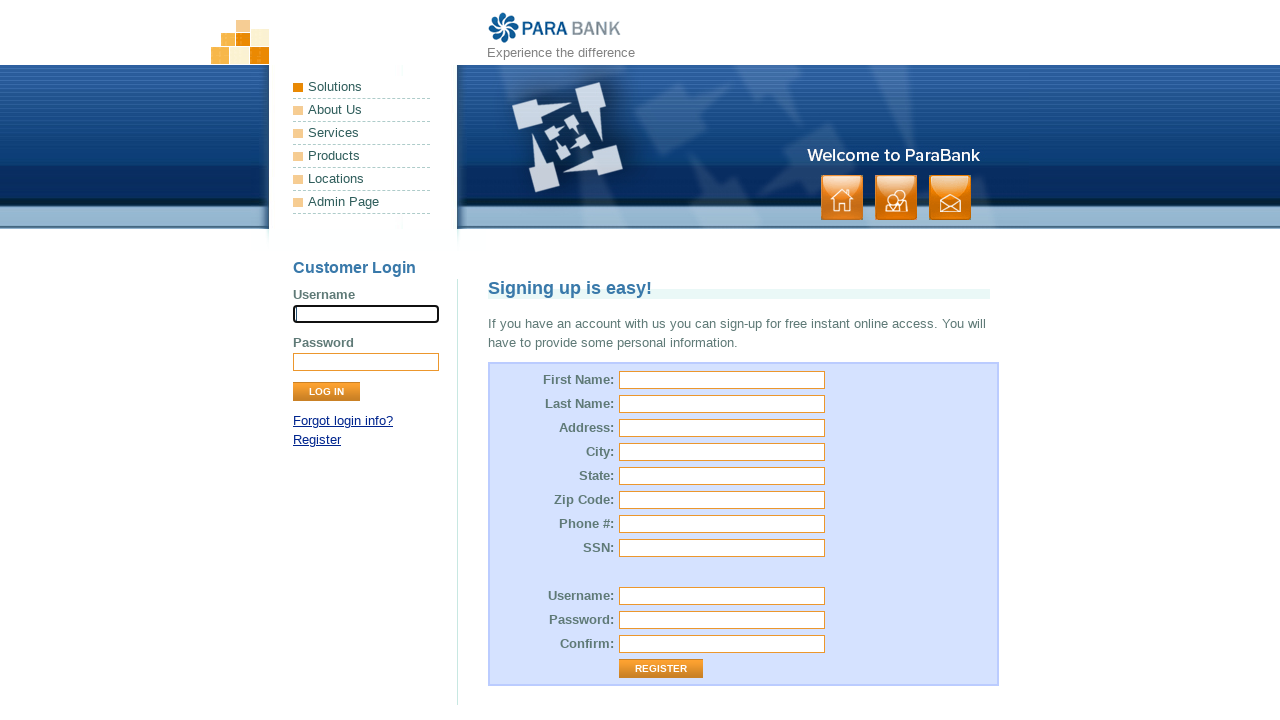

Filled First Name field with 'Ahmet' on input[name='customer.firstName']
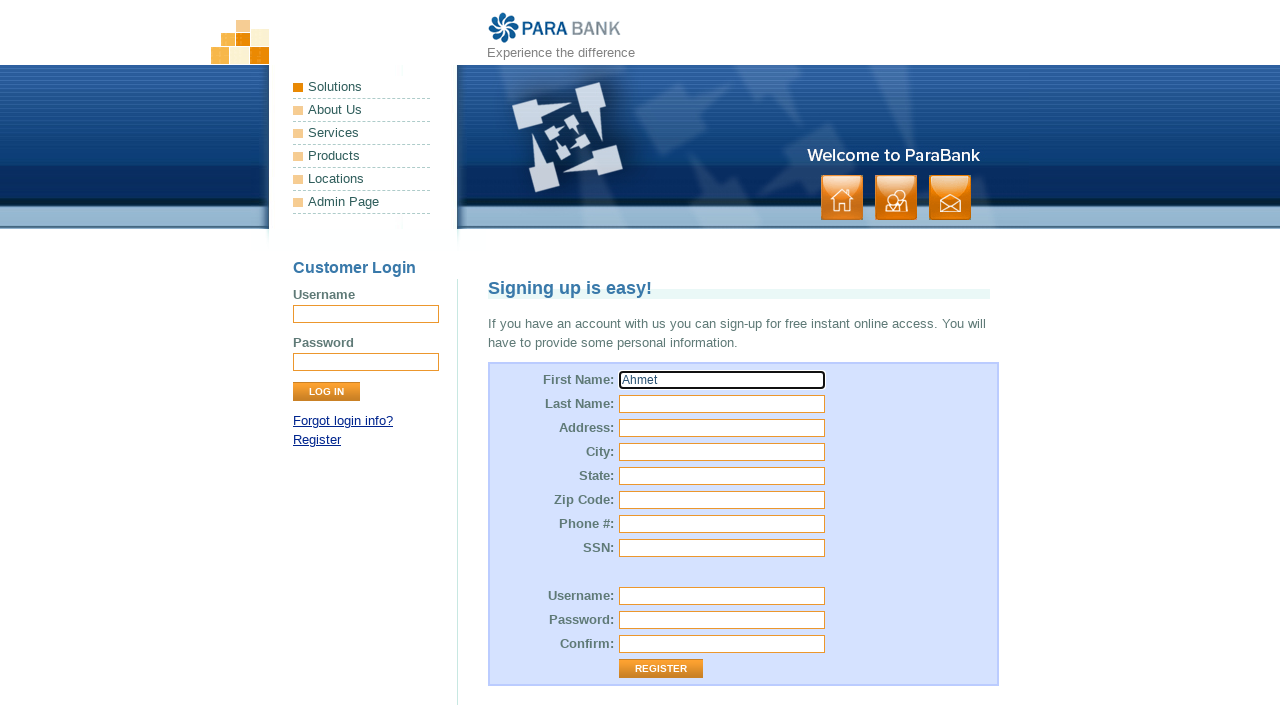

Filled Last Name field with 'Yılmaz' on #customer\.lastName
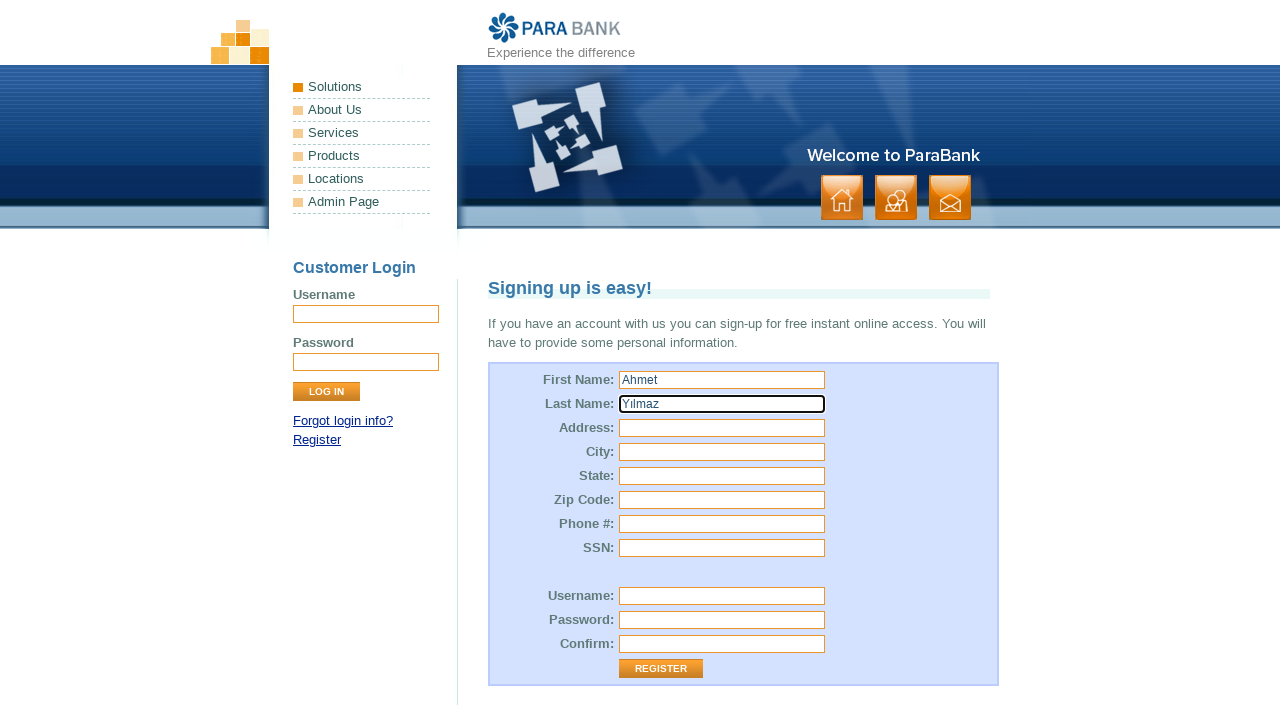

Filled Address field with '123 Ana Cadde' on #customer\.address\.street
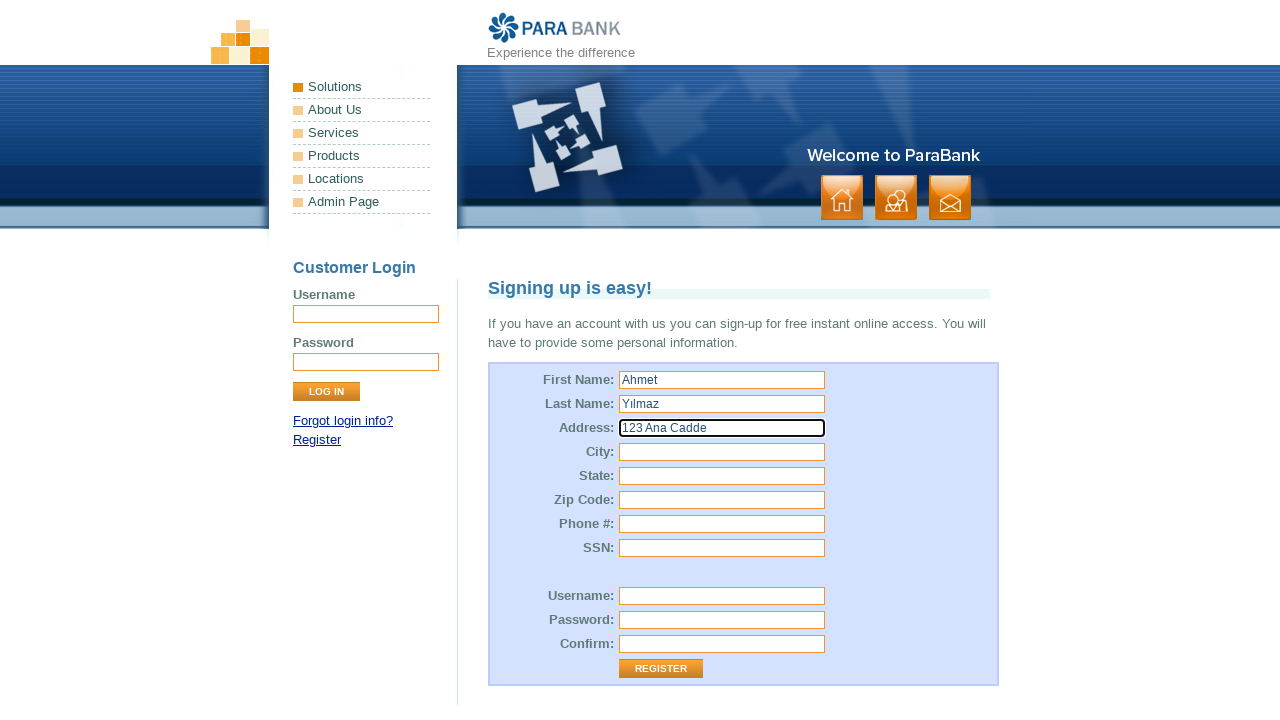

Filled City field with 'İstanbul' on input[name='customer.address.city']
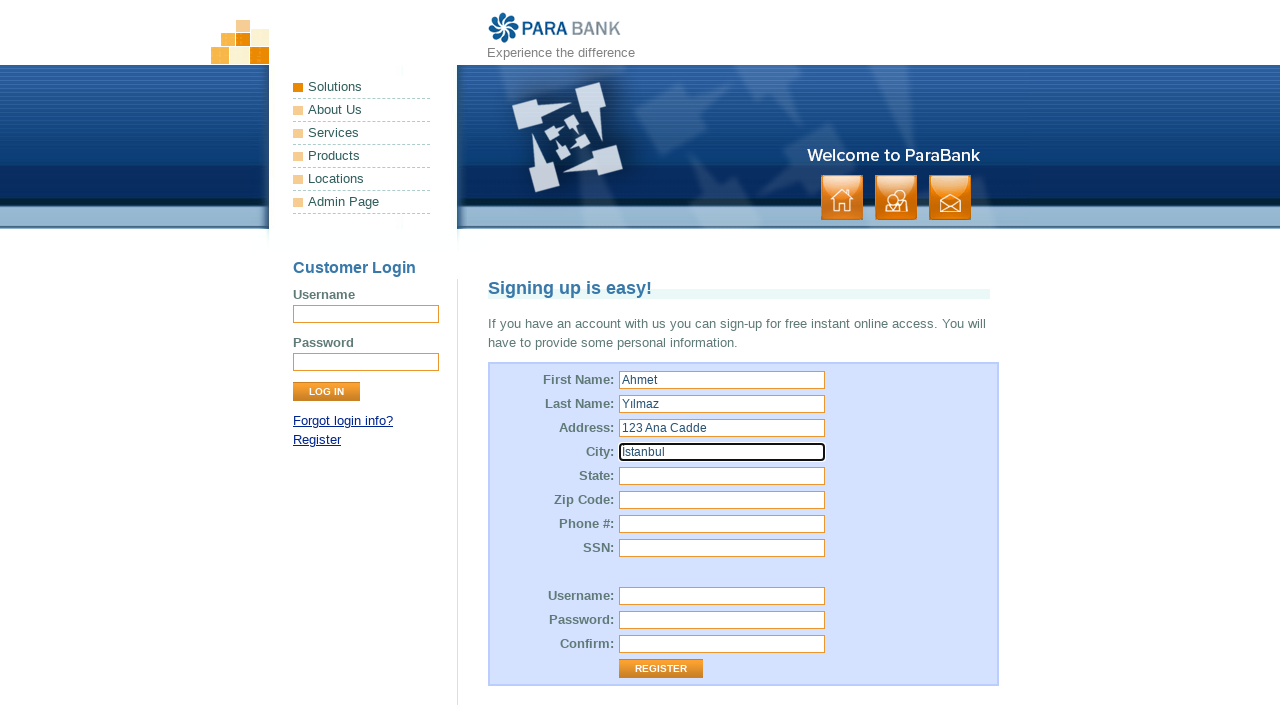

Filled State field with 'İstanbul' on #customer\.address\.state
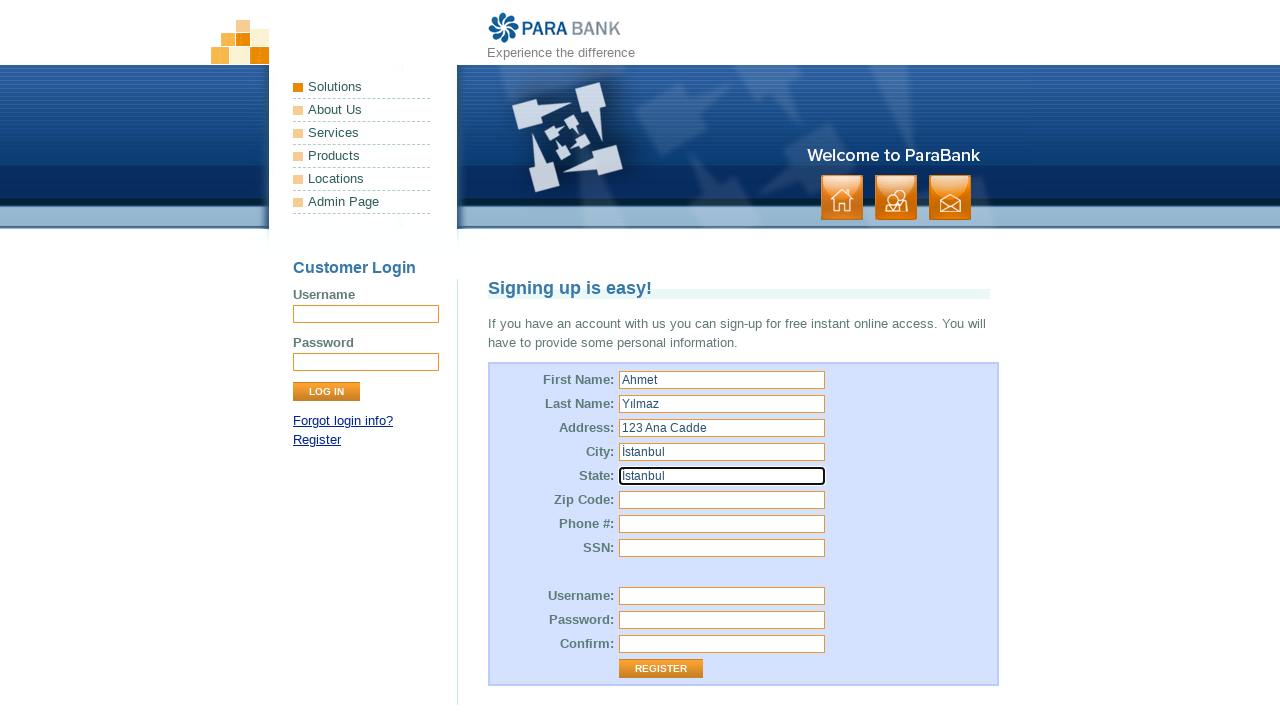

Filled Zip Code field with '34000' on #customer\.address\.zipCode
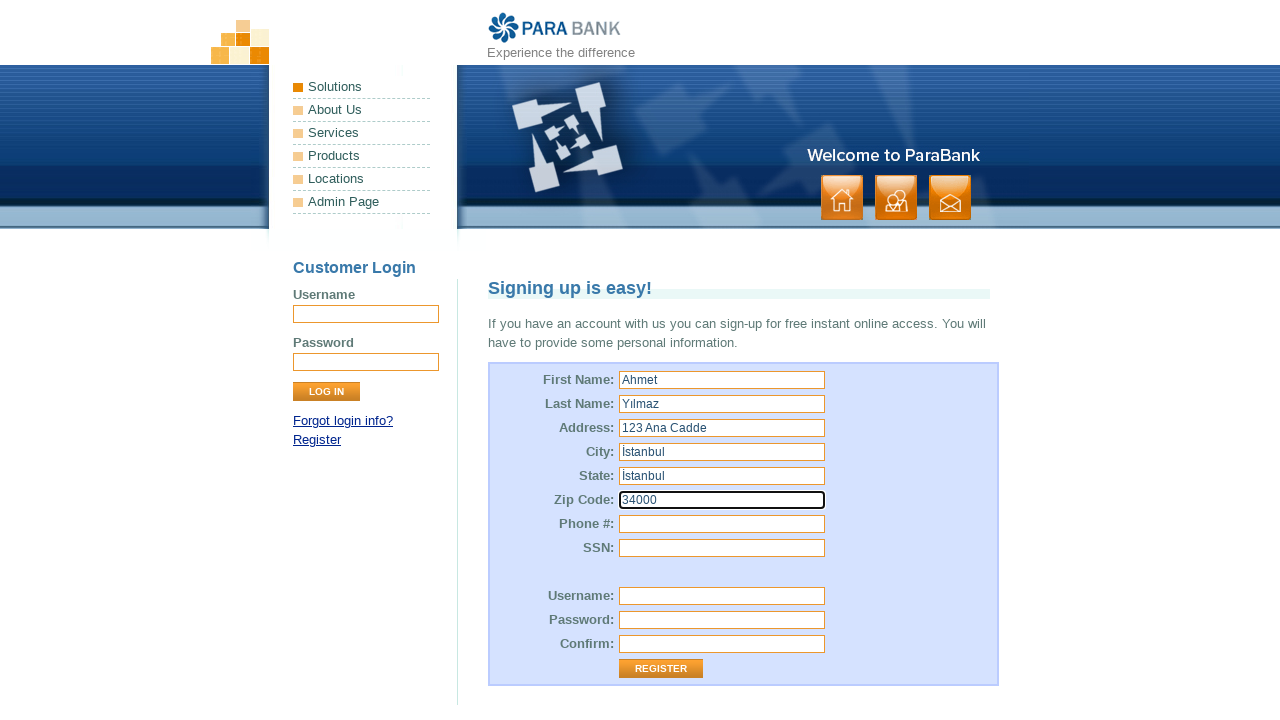

Filled Phone Number field with '5551234567' on #customer\.phoneNumber
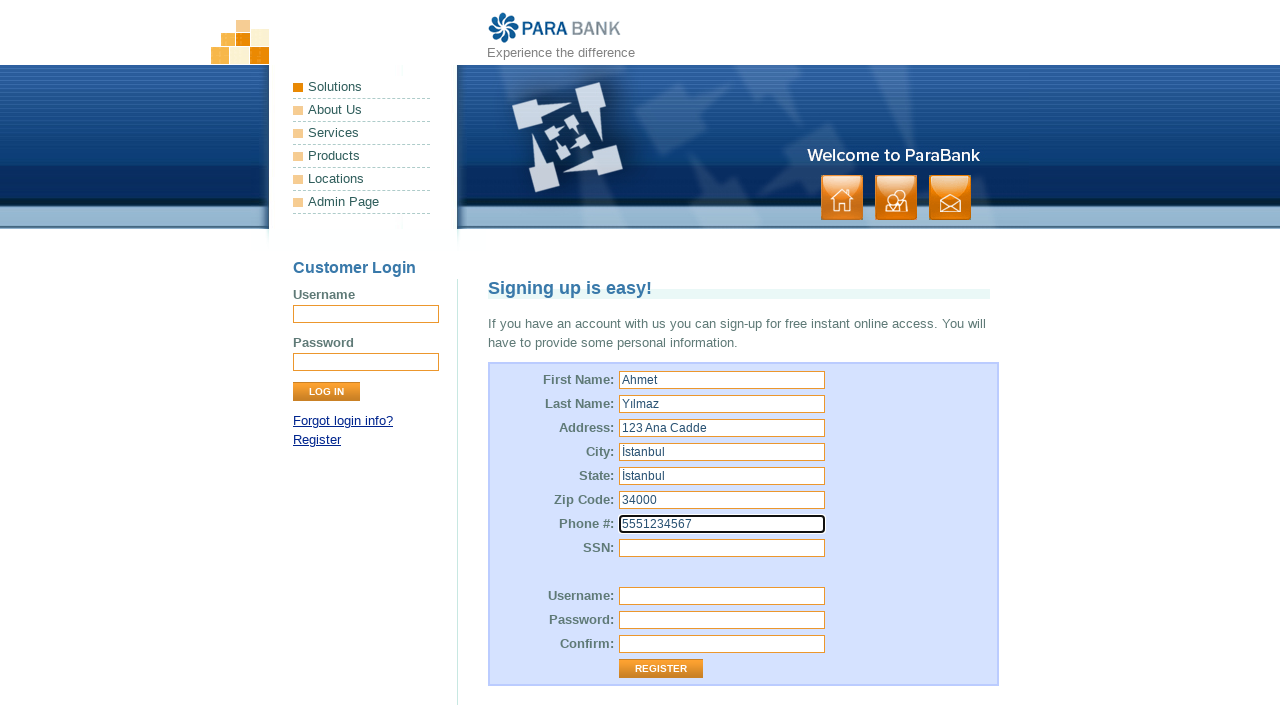

Filled SSN field with '123456789' on #customer\.ssn
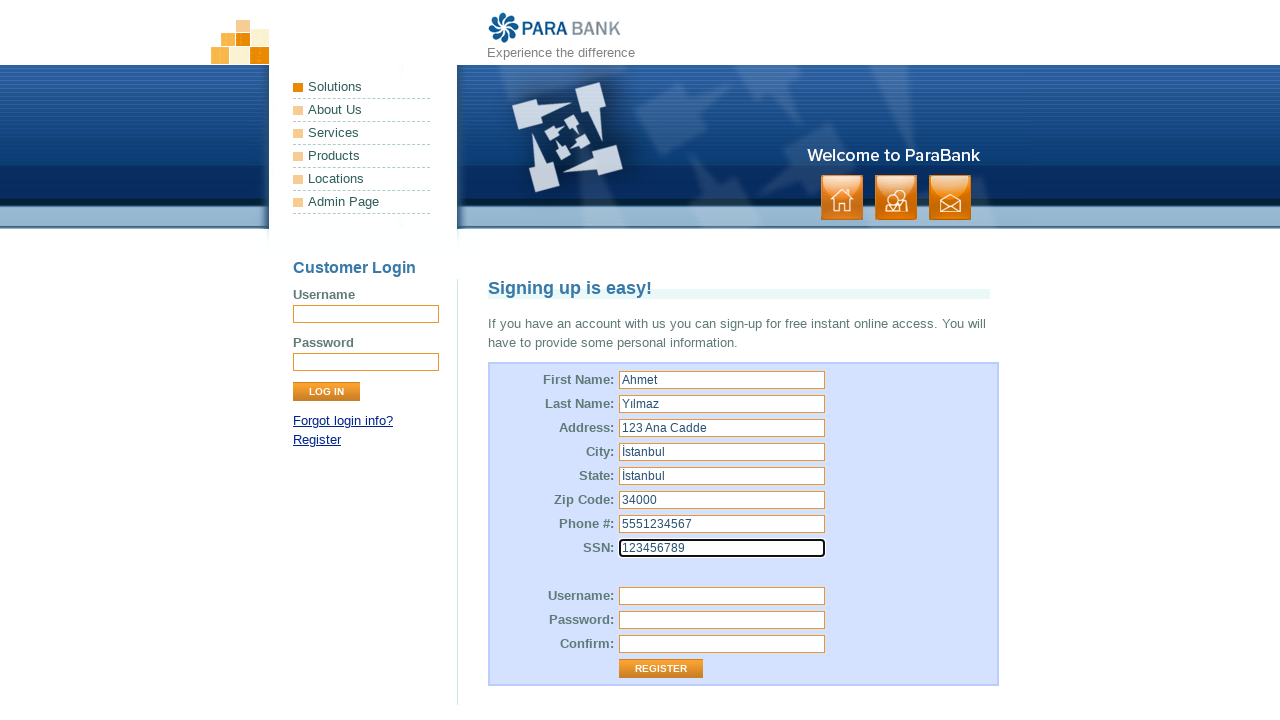

Filled Username field with 'kullaniciadi8920' on #customer\.username
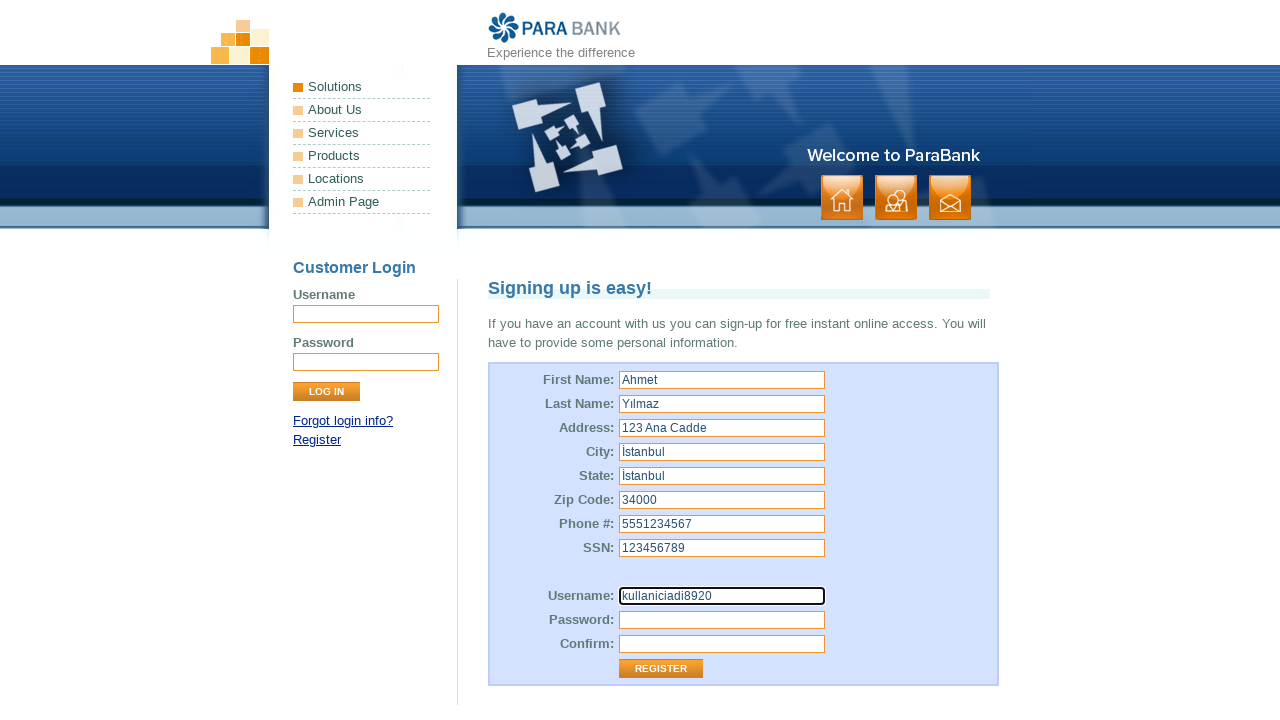

Filled Password field with 'Sifre123' on #customer\.password
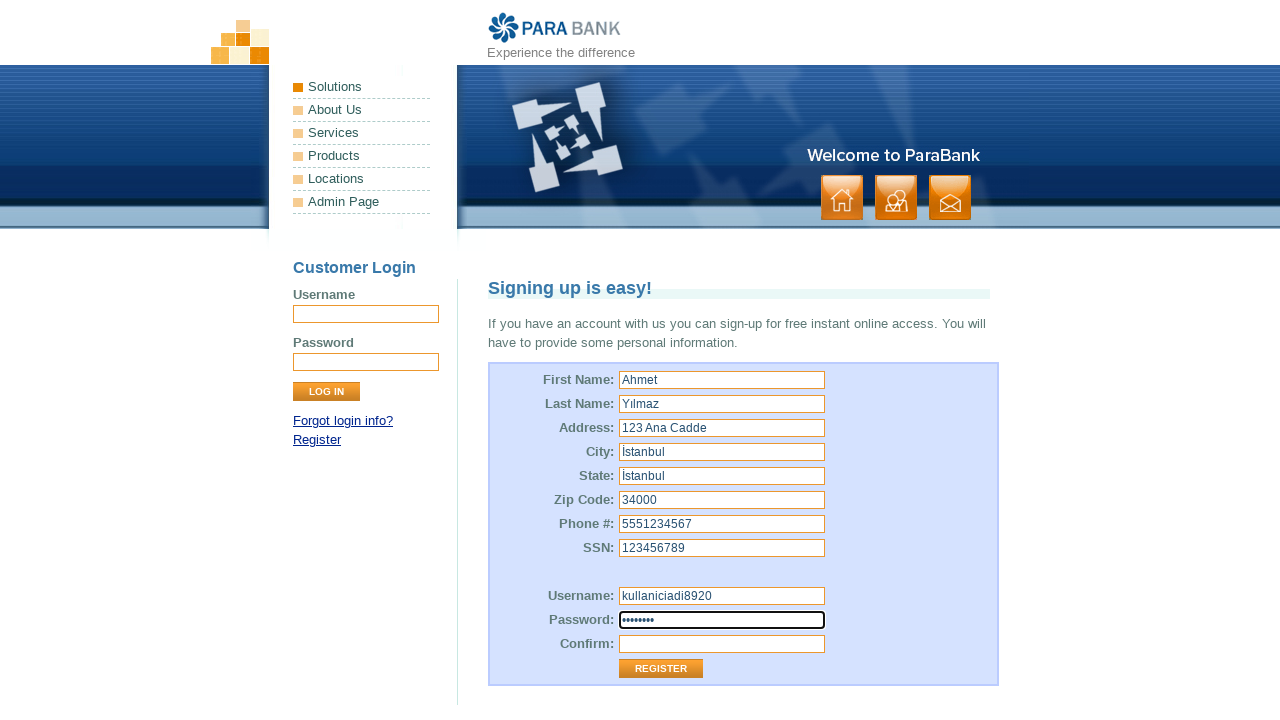

Filled Confirm Password field with 'Sifre123' on #repeatedPassword
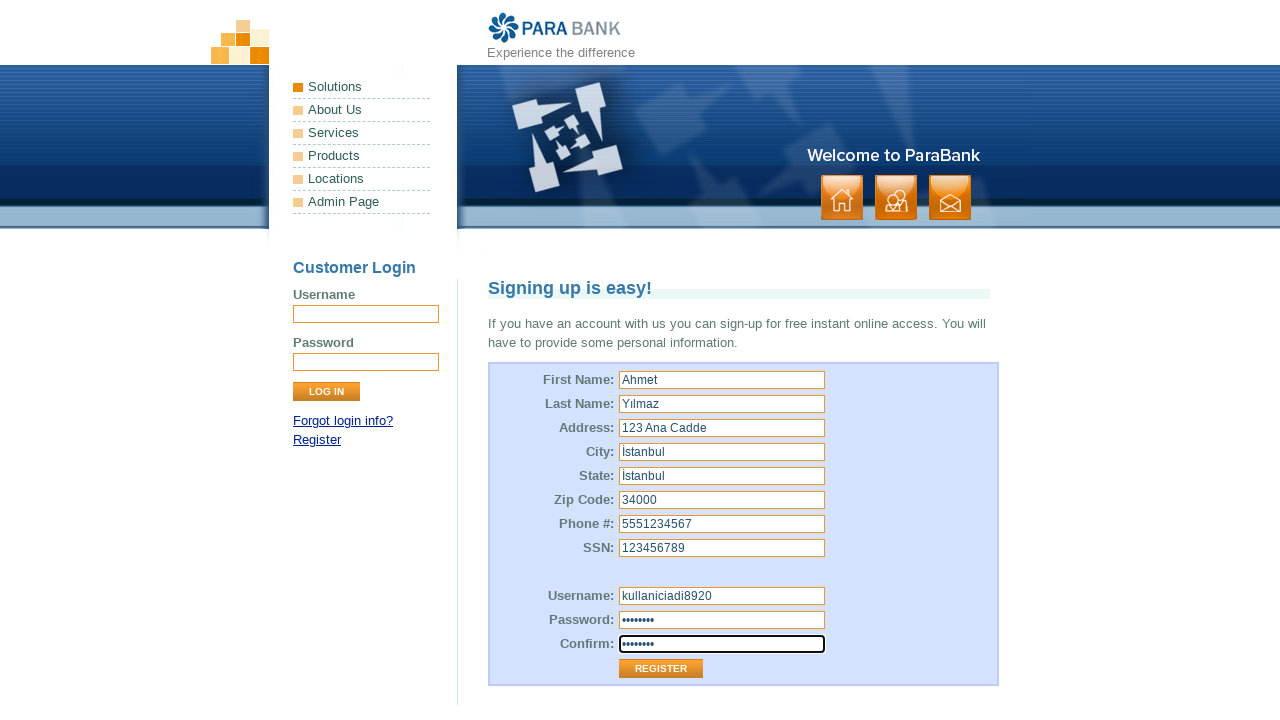

Clicked Register button to submit the form at (661, 669) on input[value='Register']
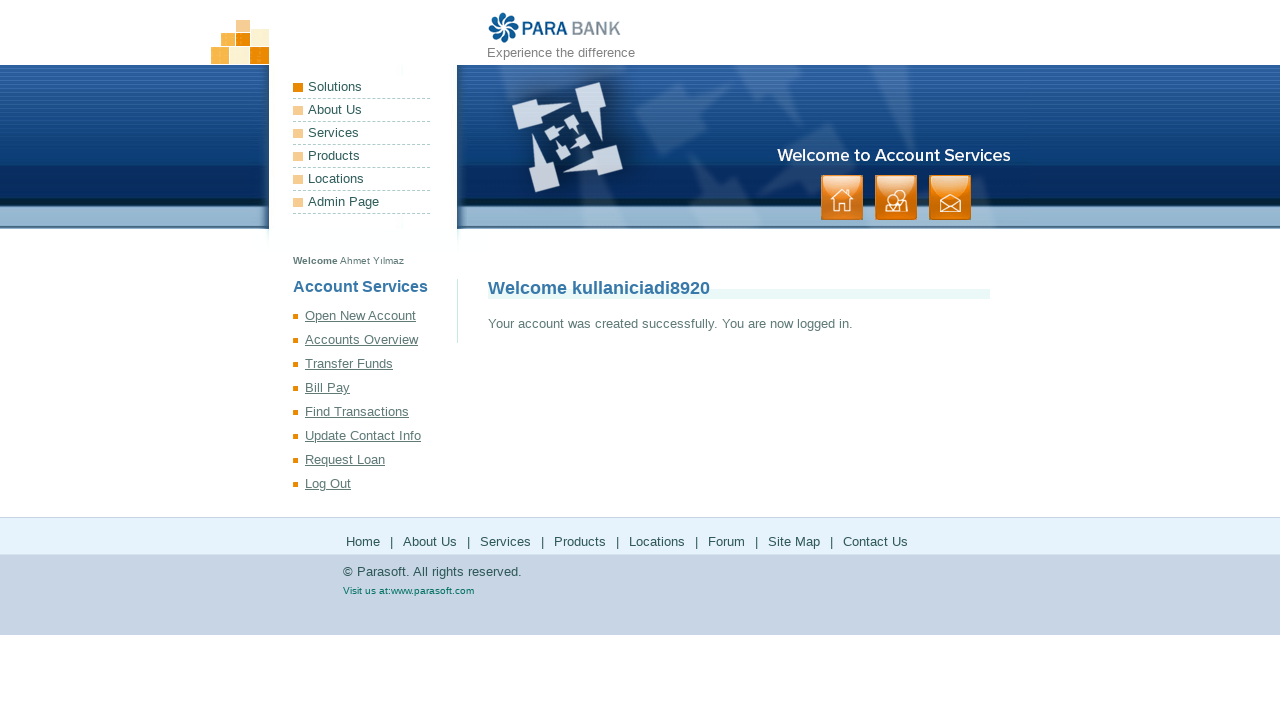

Success message loaded after registration
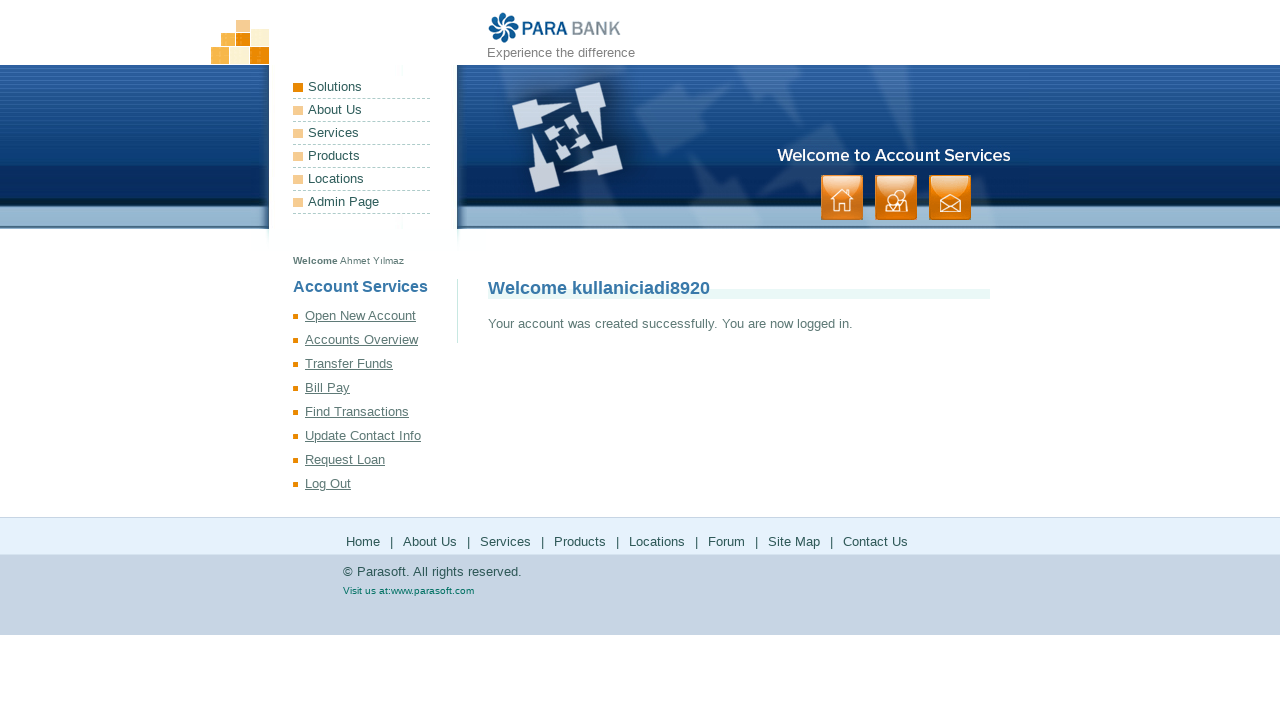

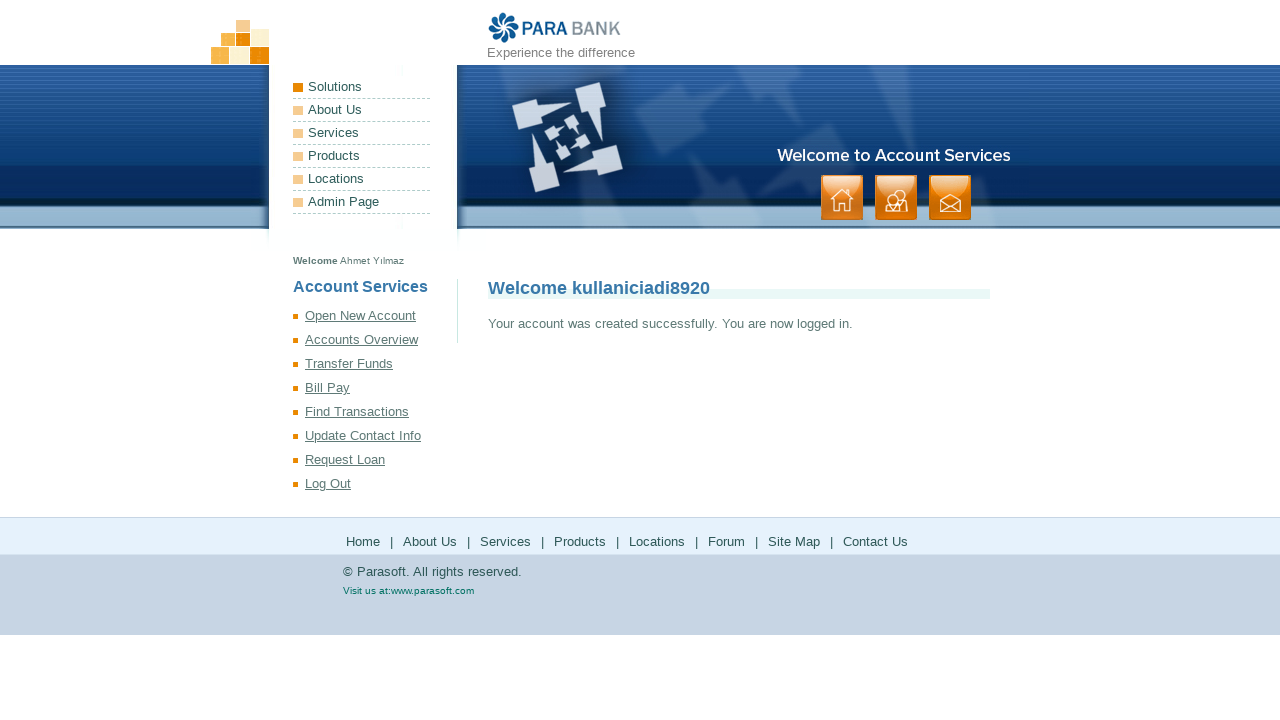